Tests dynamic dropdown selection by clicking the dropdown and selecting an option from the results list

Starting URL: https://techydevs.com/demos/themes/html/listhub-demo/listhub/index.html

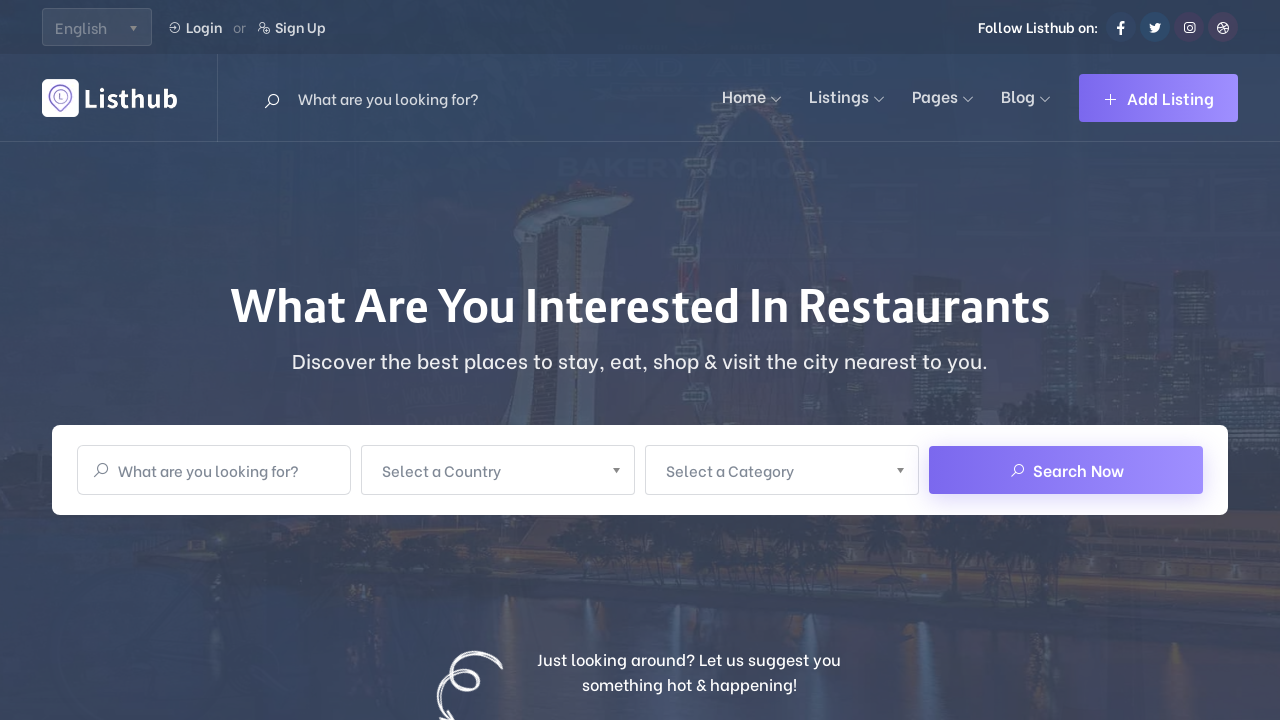

Clicked dropdown to open results at (498, 470) on xpath=//div[@class='main-search-input']//div[2]
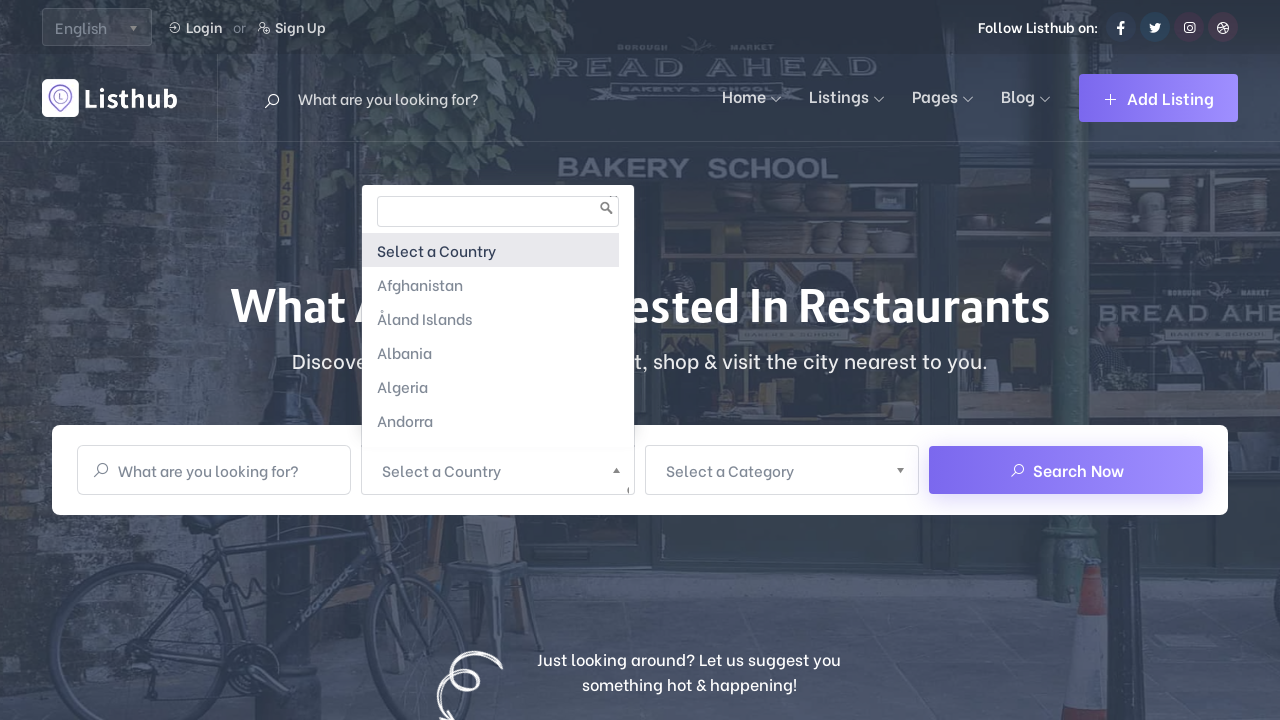

Selected Vietnam from dropdown results at (490, 338) on (//ul[@class='chosen-results'])[2] >> internal:text="Vietnam"i
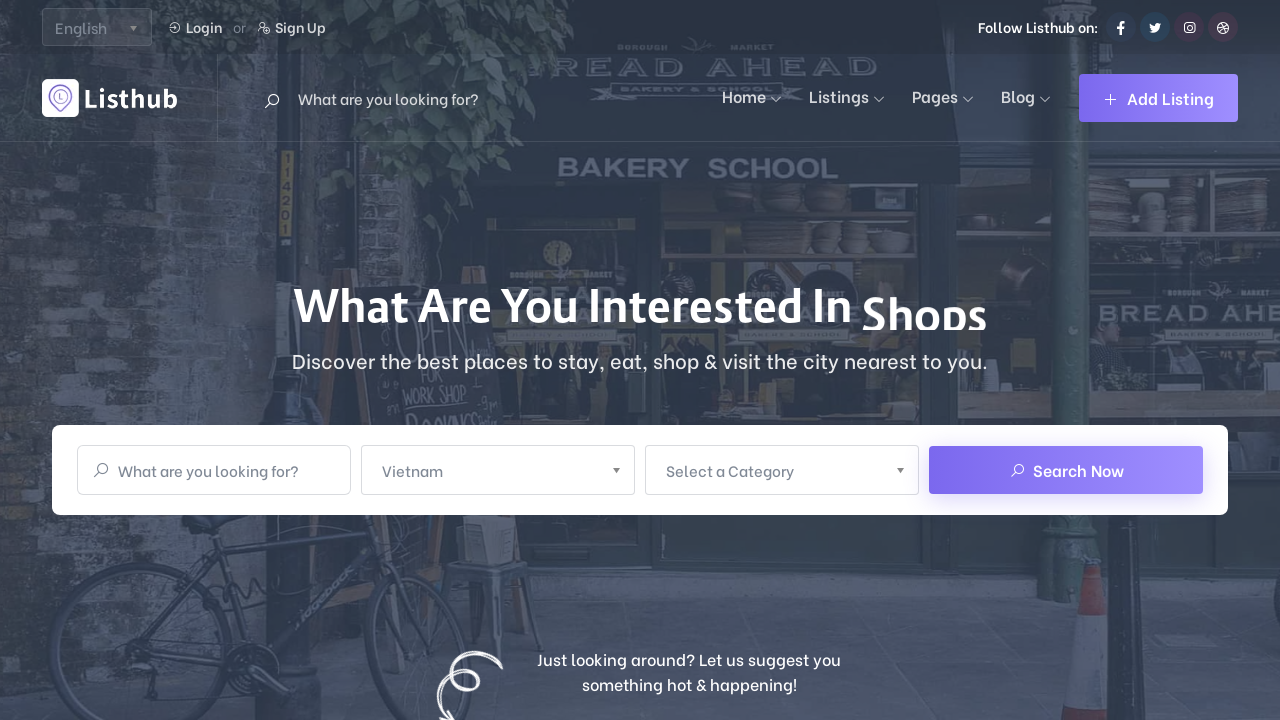

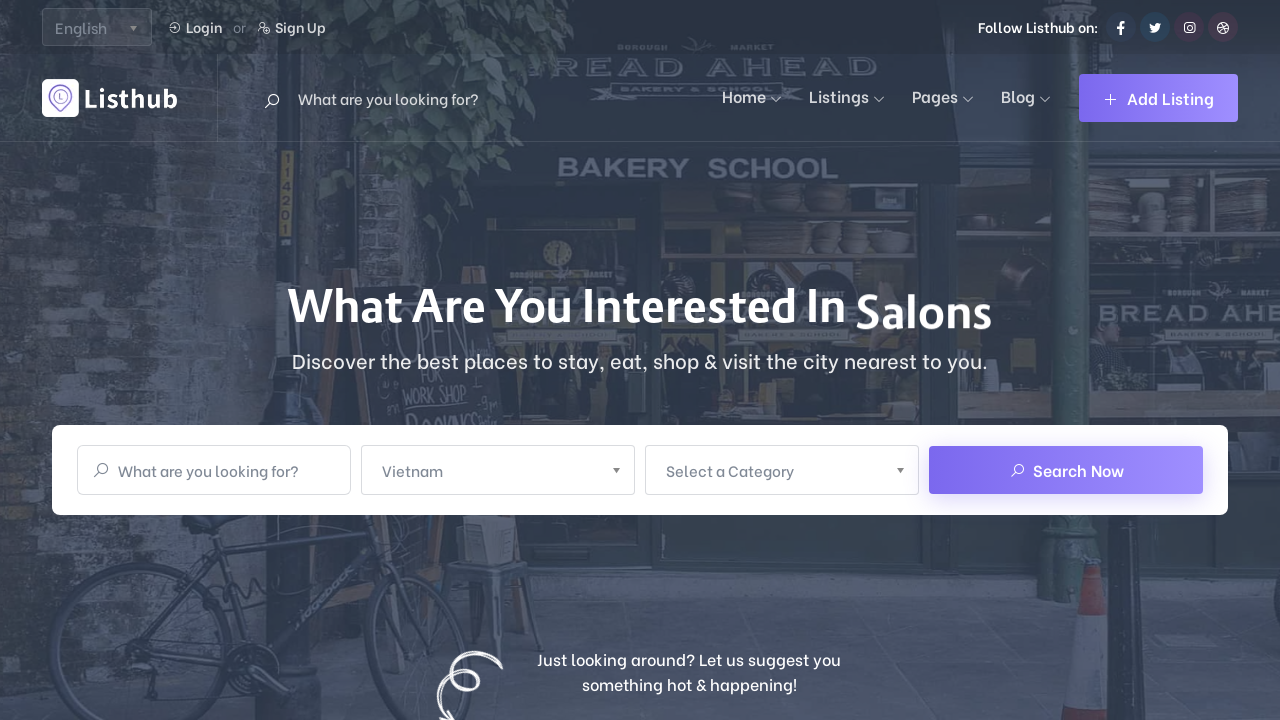